Tests that a short password triggers an "Invalid Password" error message on the login form validation

Starting URL: https://magnific7.github.io/ET_test_challenge/

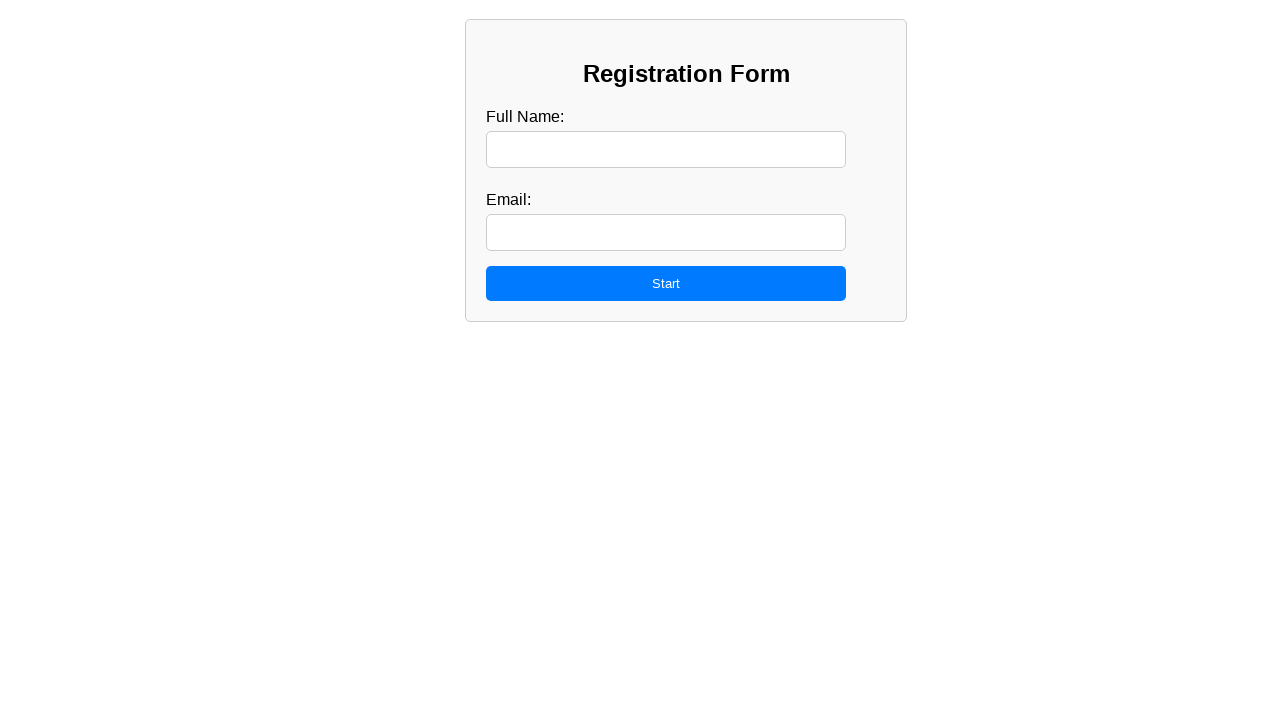

Filled candidate name field with 'John Smith' on #candidateName
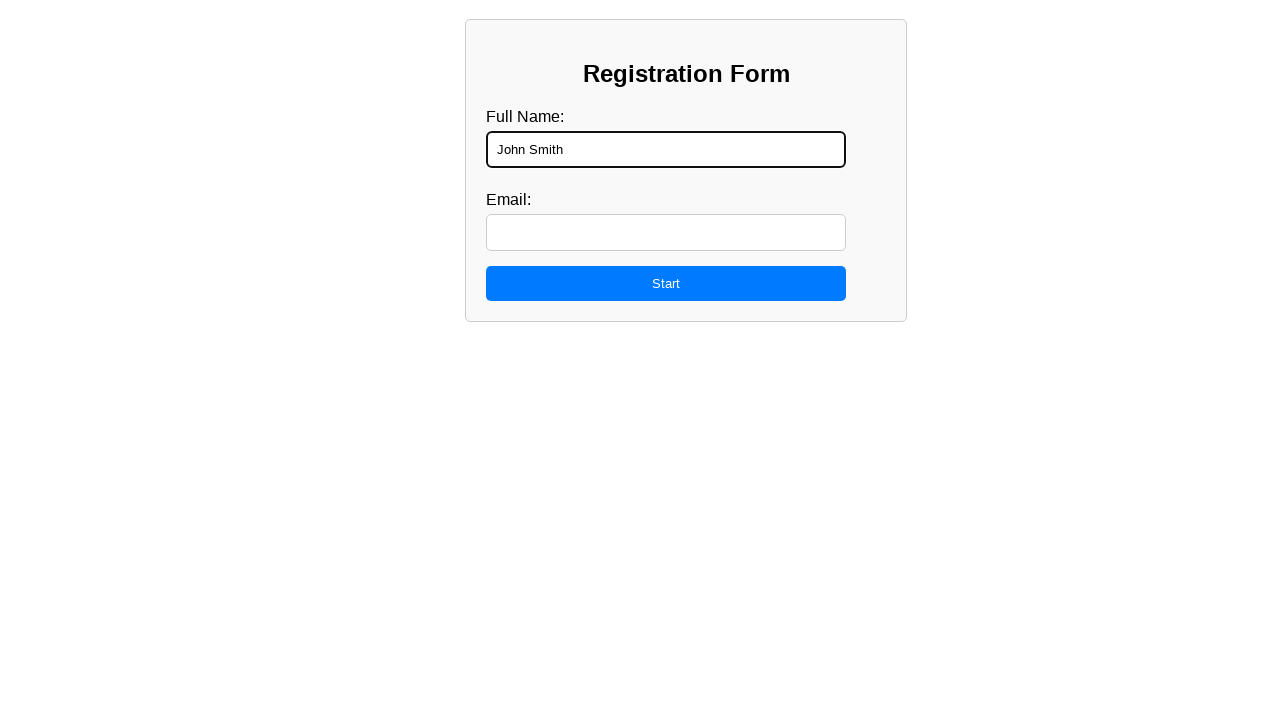

Filled candidate email field with 'john.smith@example.com' on #candidateMail
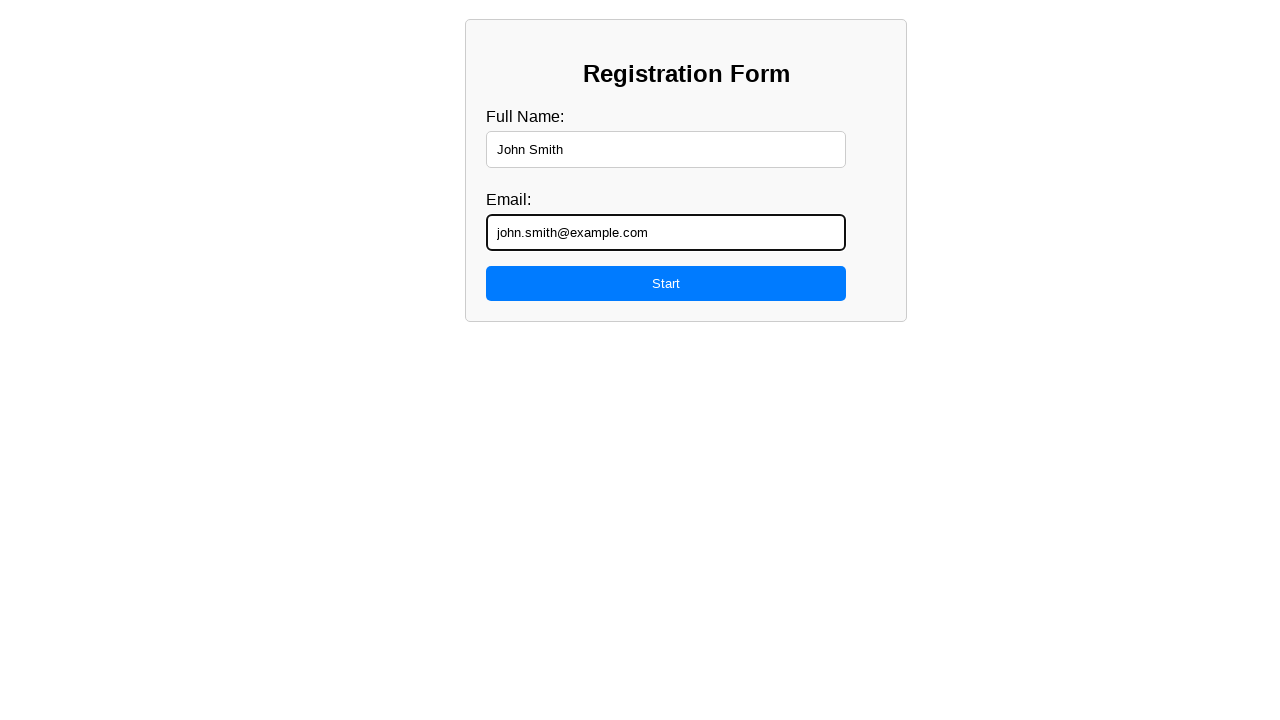

Clicked start button to proceed to login form at (666, 283) on #startButton
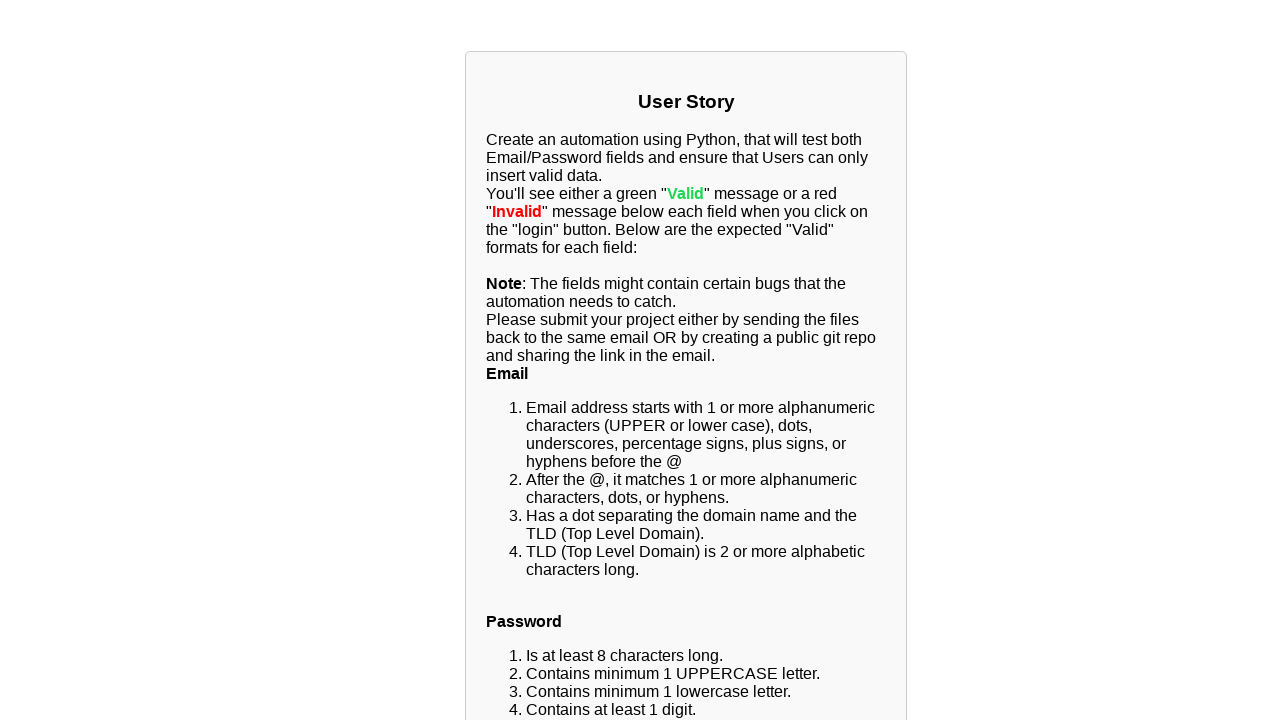

Login form loaded (h3 header visible)
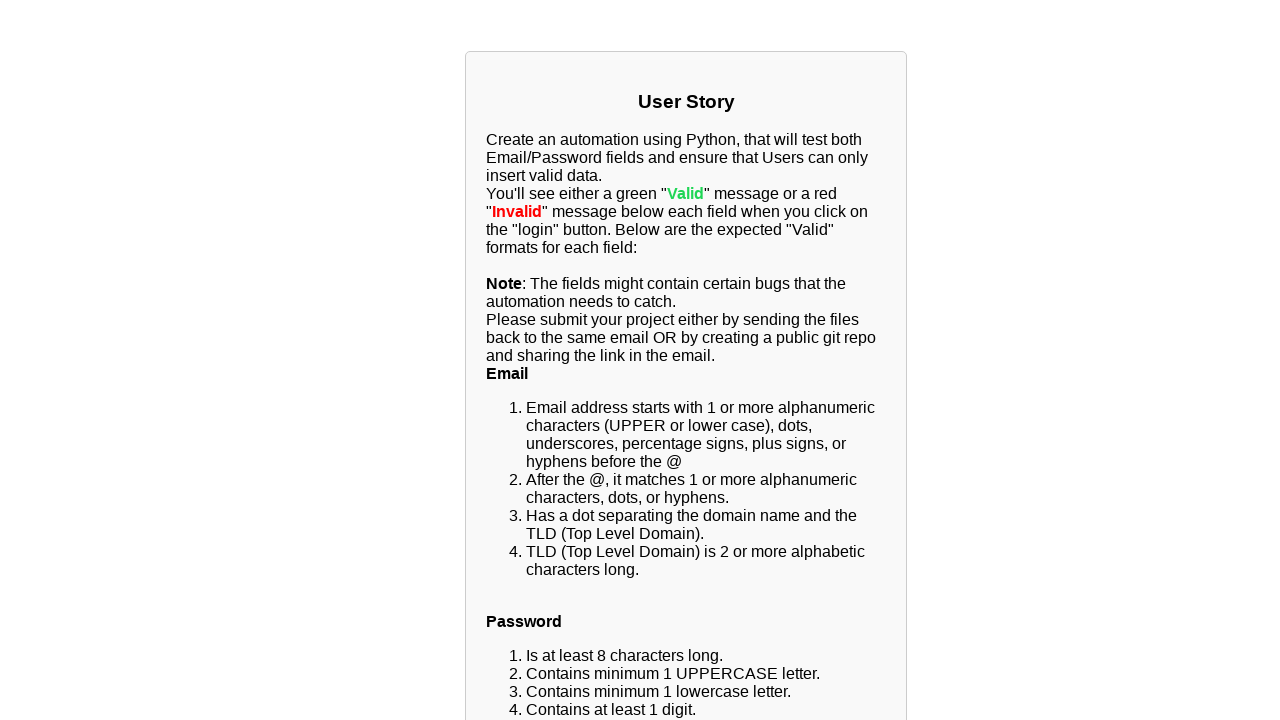

Filled email field with 'abc' on #email
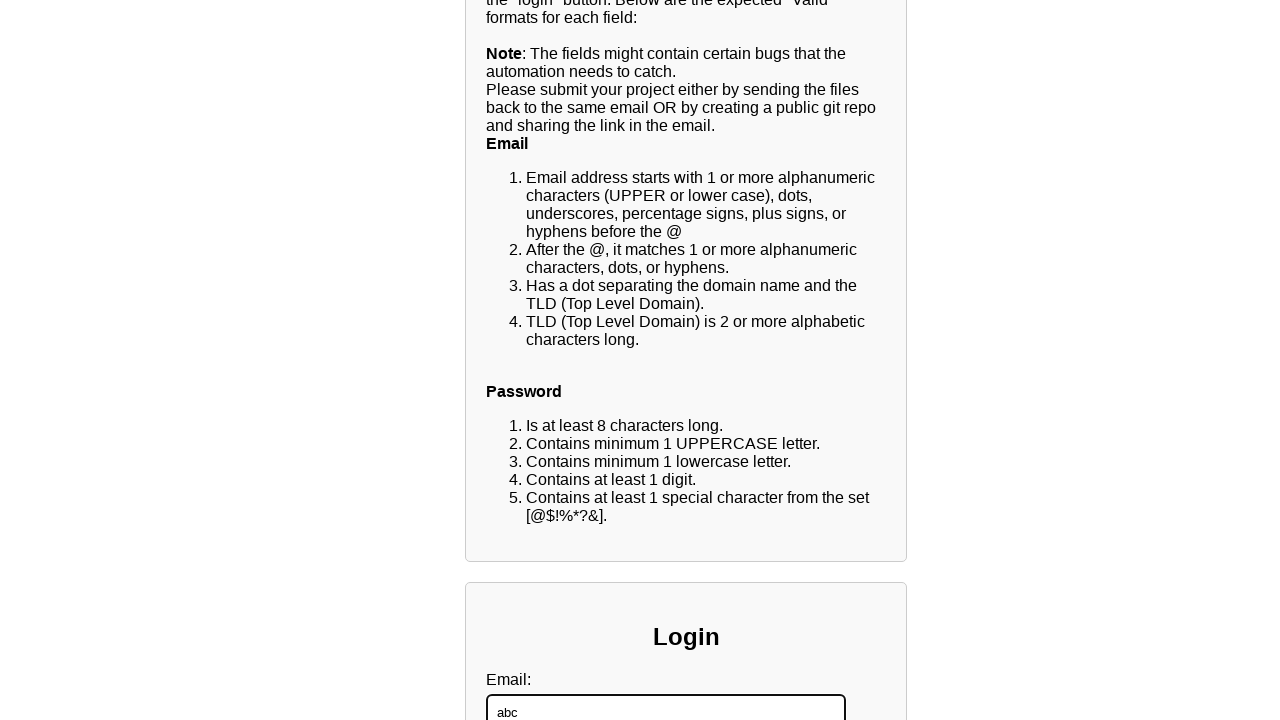

Filled password field with 'john.smith@example.com' on #password
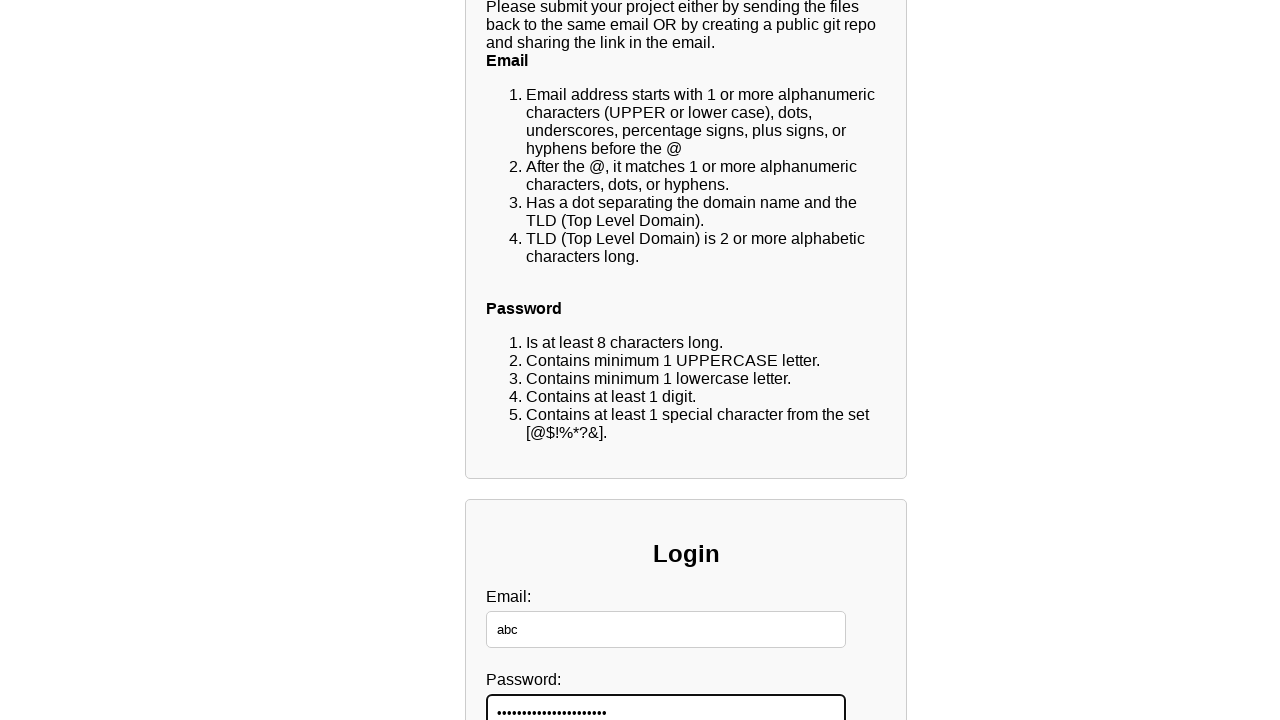

Clicked Login button to submit login form at (666, 440) on input[type="button"][value="Login"]
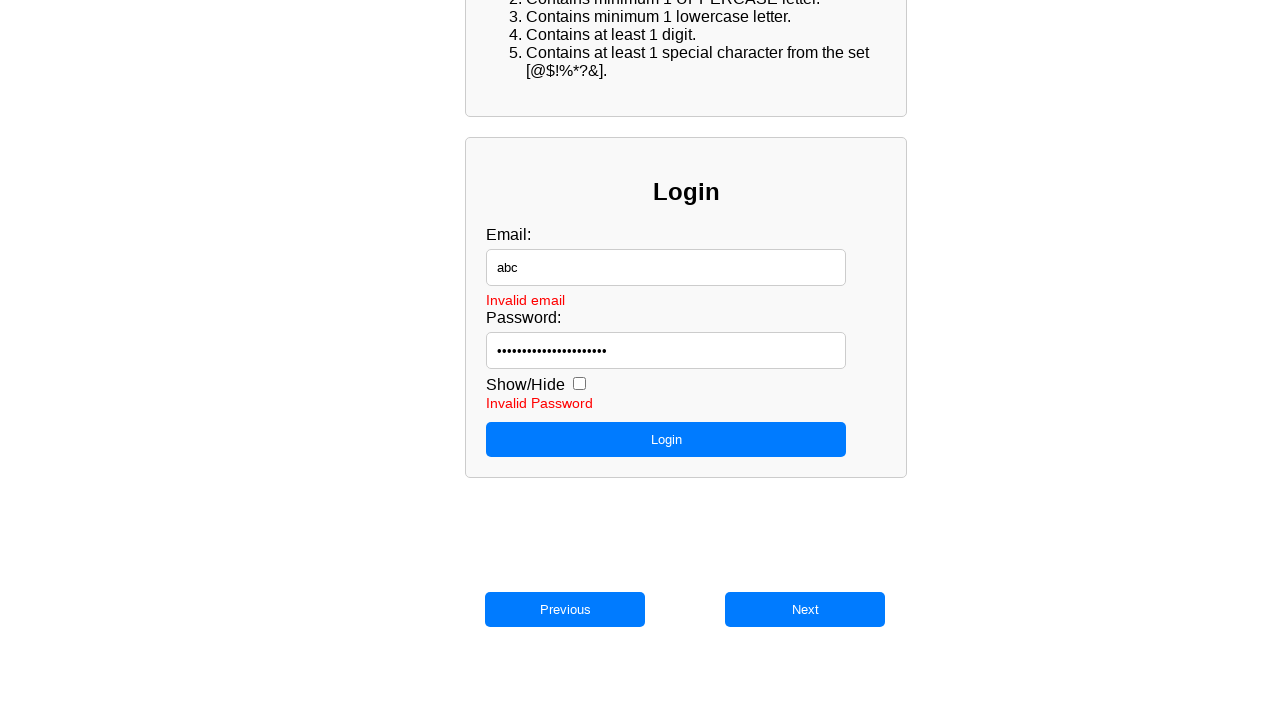

Invalid Password error message appeared on form validation
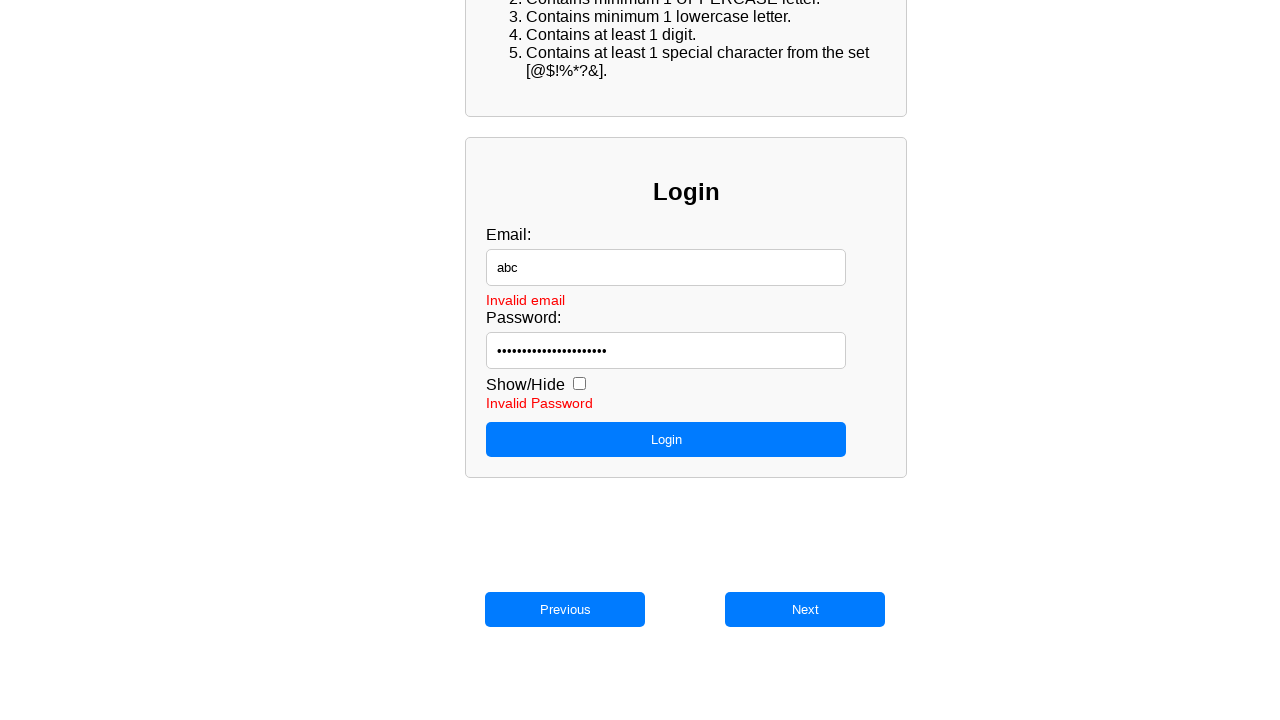

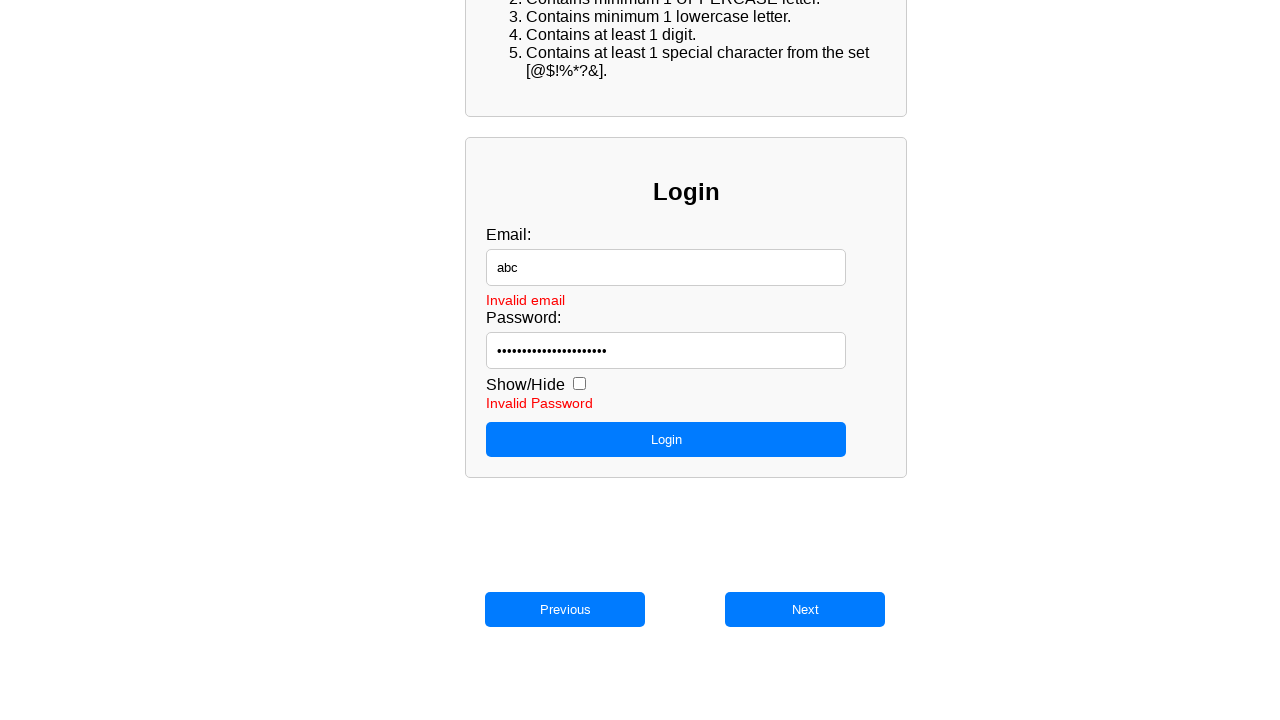